Tests that various form elements (email input, radio button, education textarea) are displayed and interactable on a basic form page

Starting URL: https://automationfc.github.io/basic-form/index.html

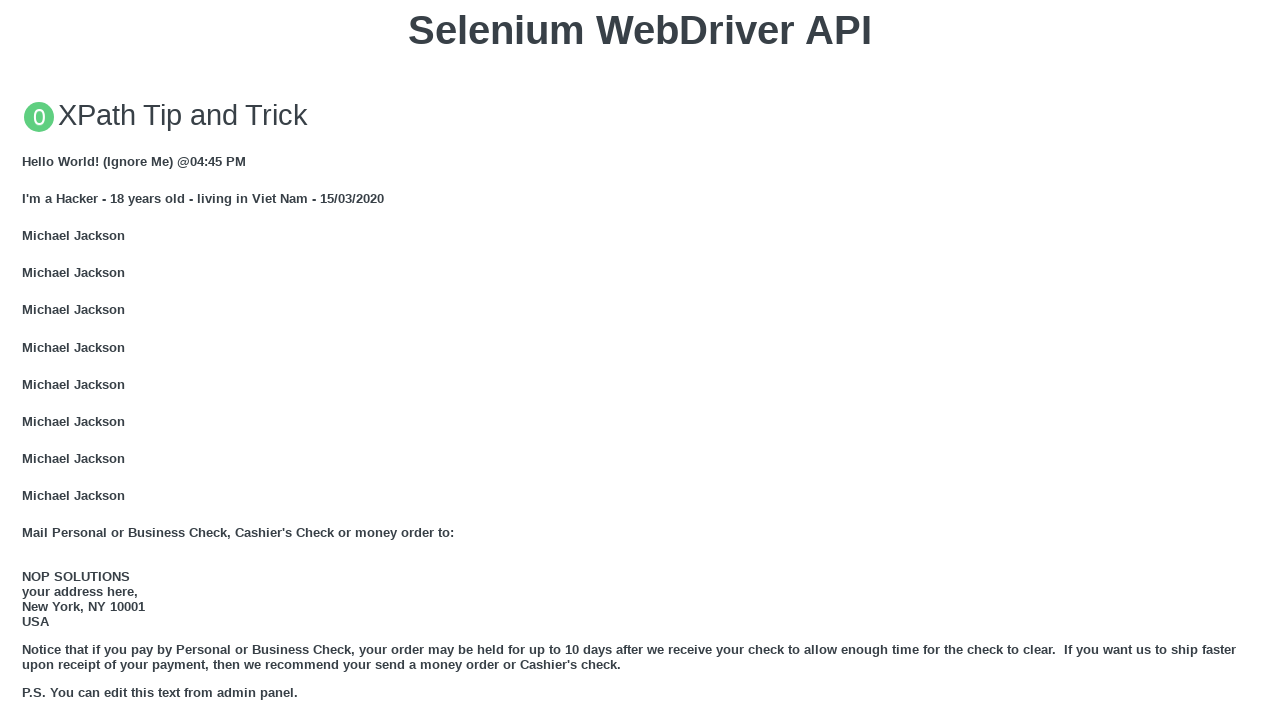

Email input field loaded and is displayed
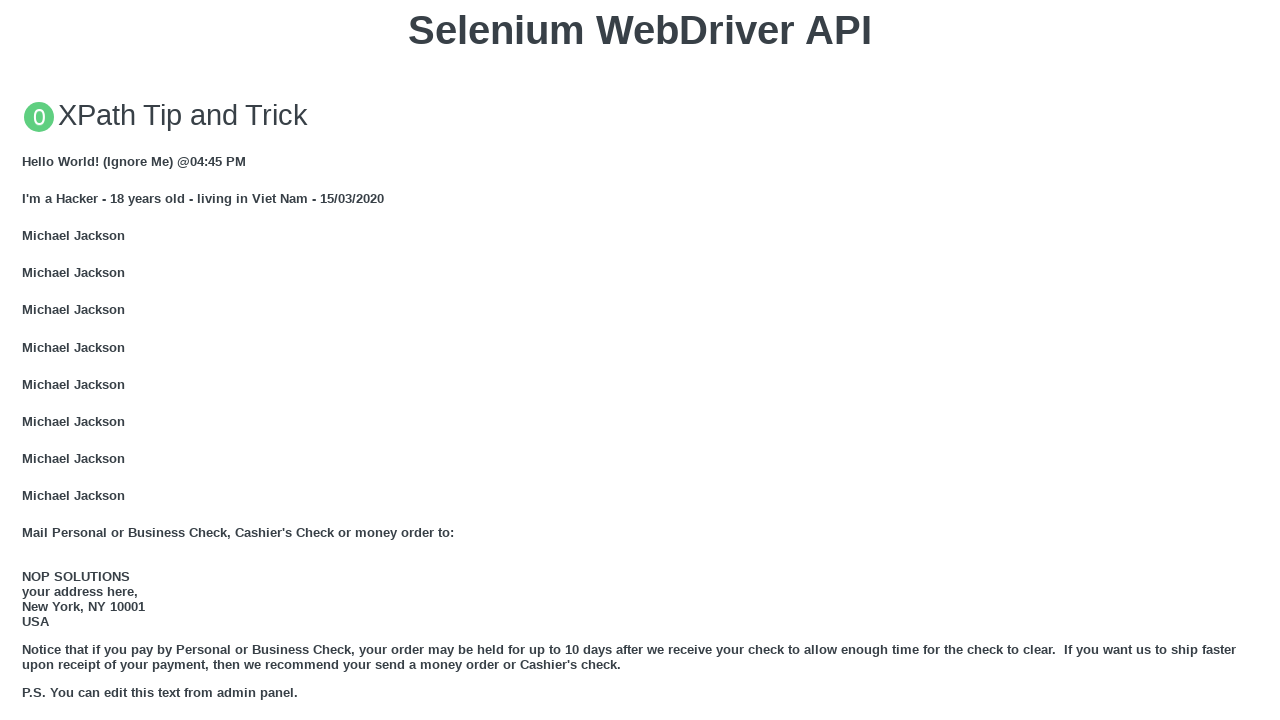

Filled email field with 'Automation Testing' on #mail
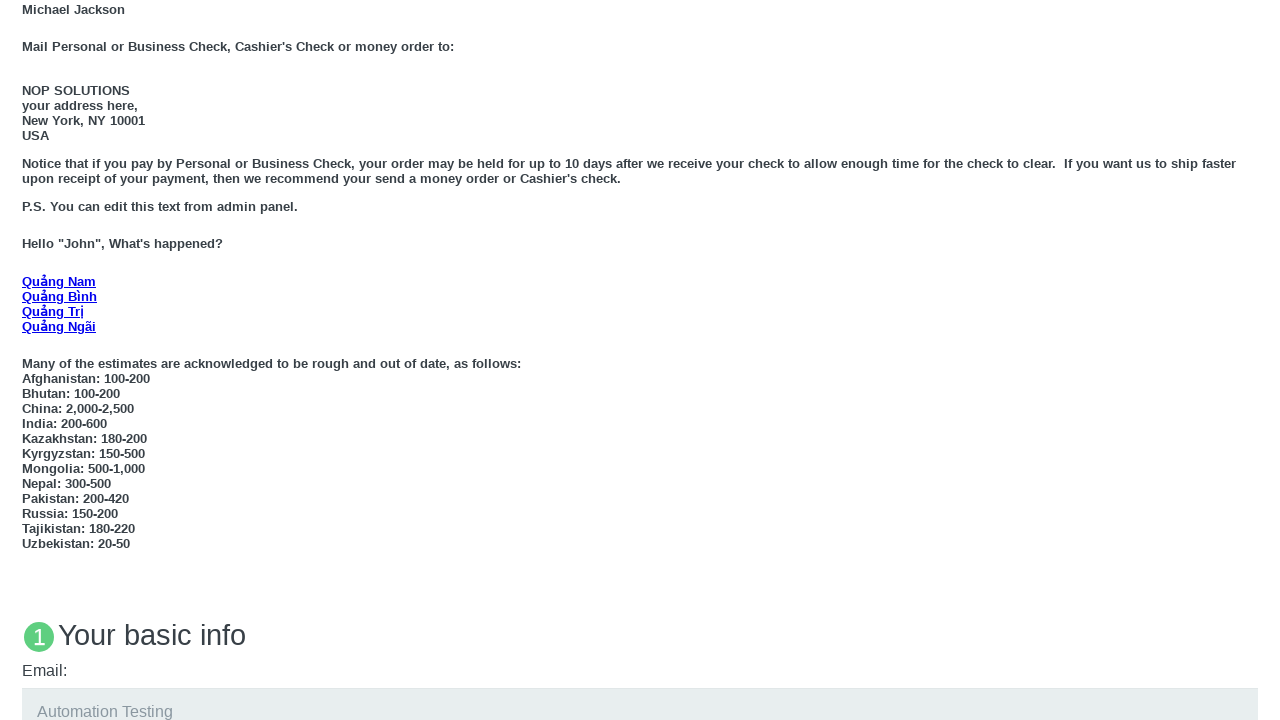

Clicked 'Under 18' radio button at (76, 360) on xpath=//label[text()='Under 18']
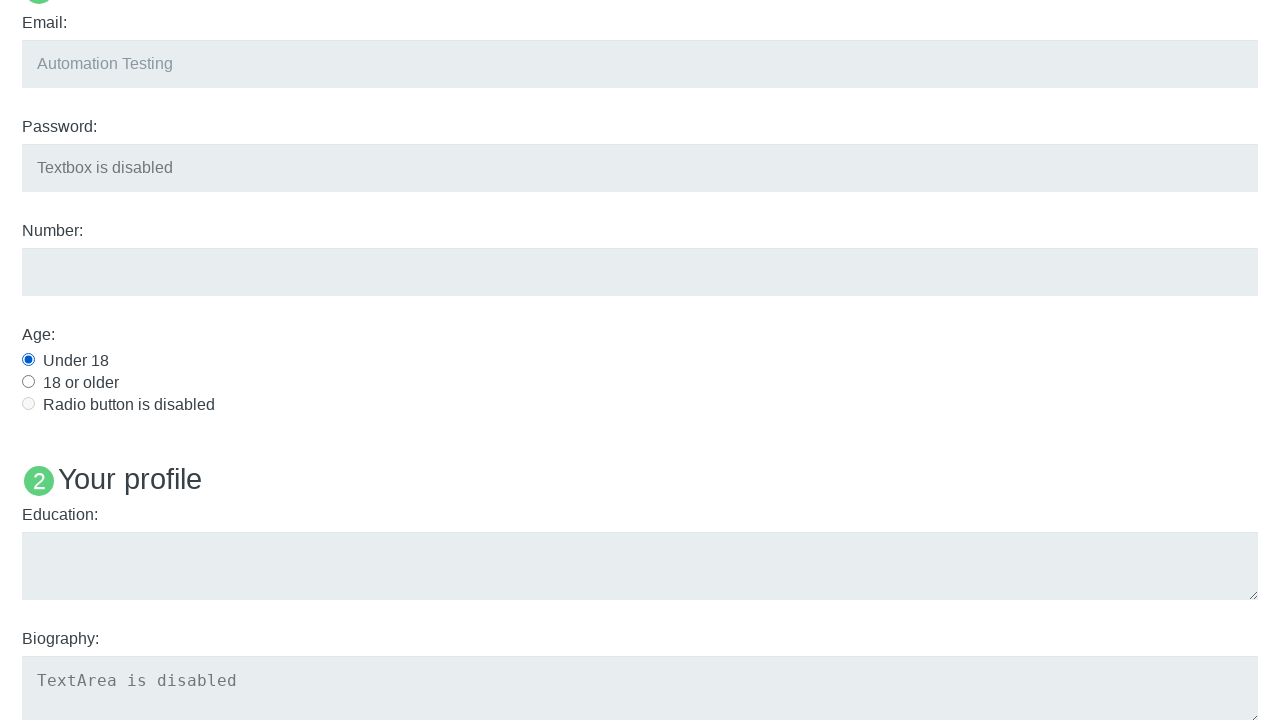

Filled education textarea with 'Automation Testing' on #edu
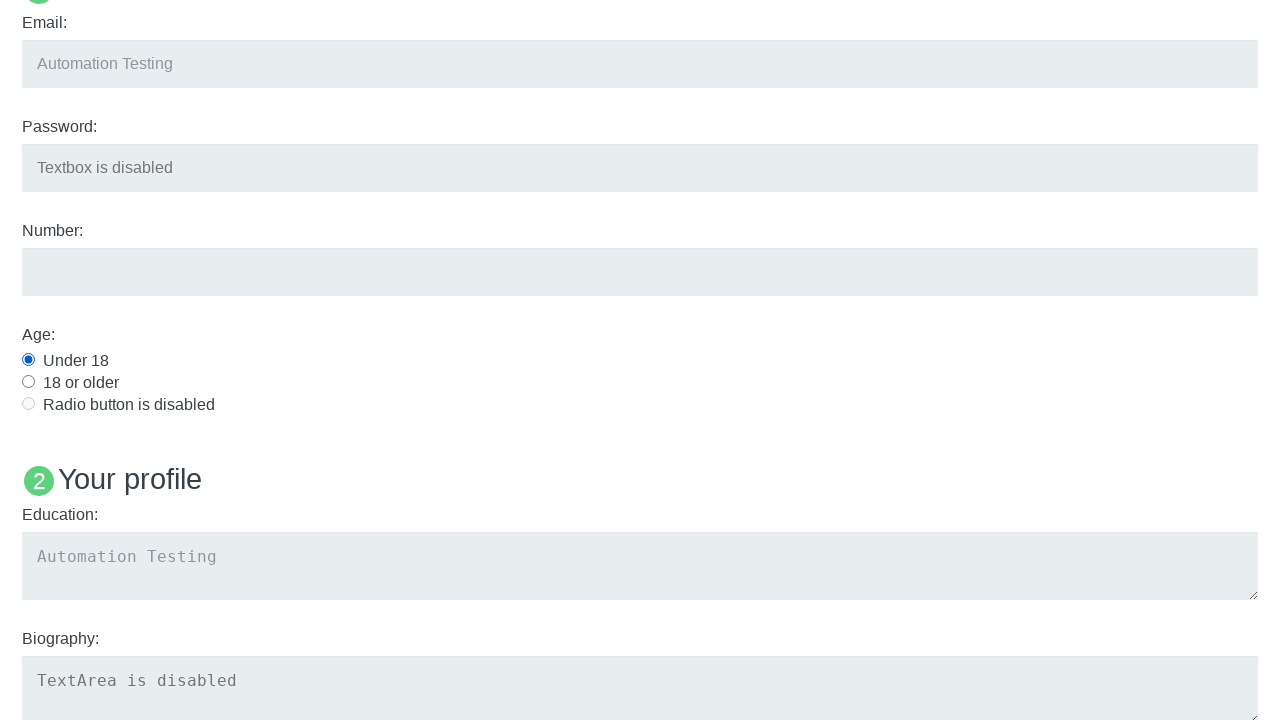

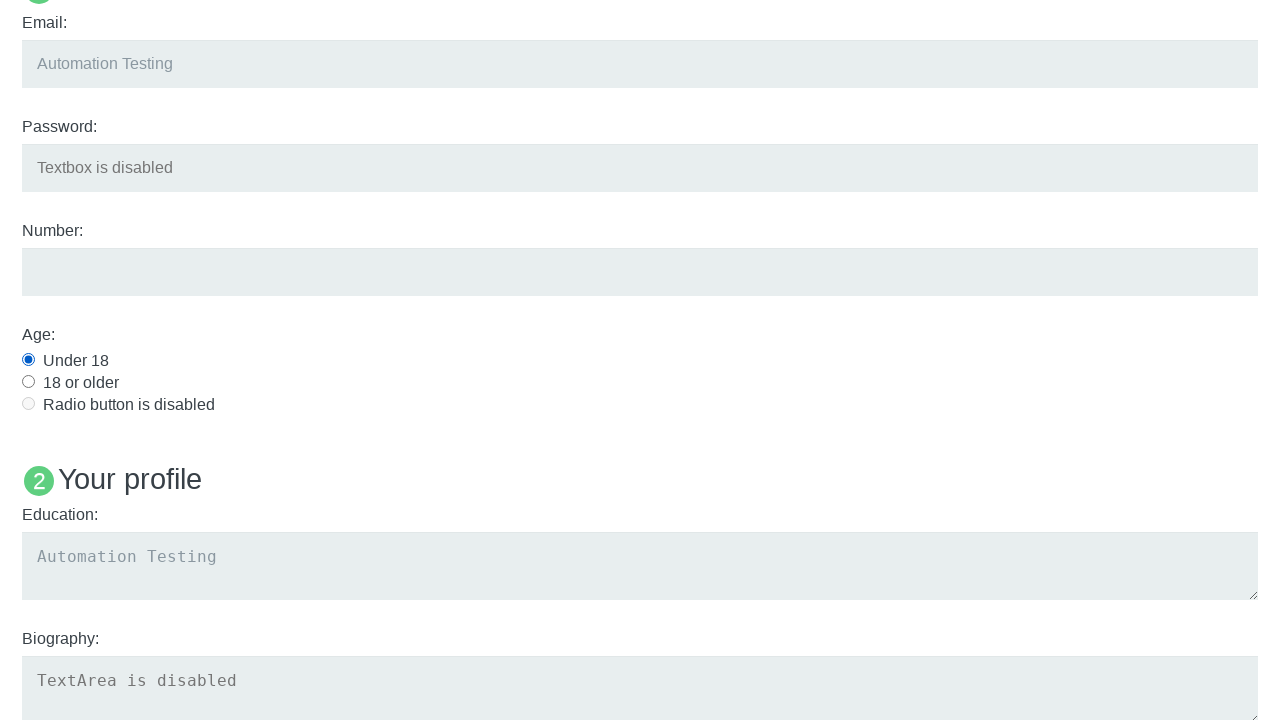